Tests e-commerce cart functionality by adding multiple items to cart, proceeding to checkout, applying a promo code, and selecting a country for order placement

Starting URL: https://rahulshettyacademy.com/seleniumPractise/

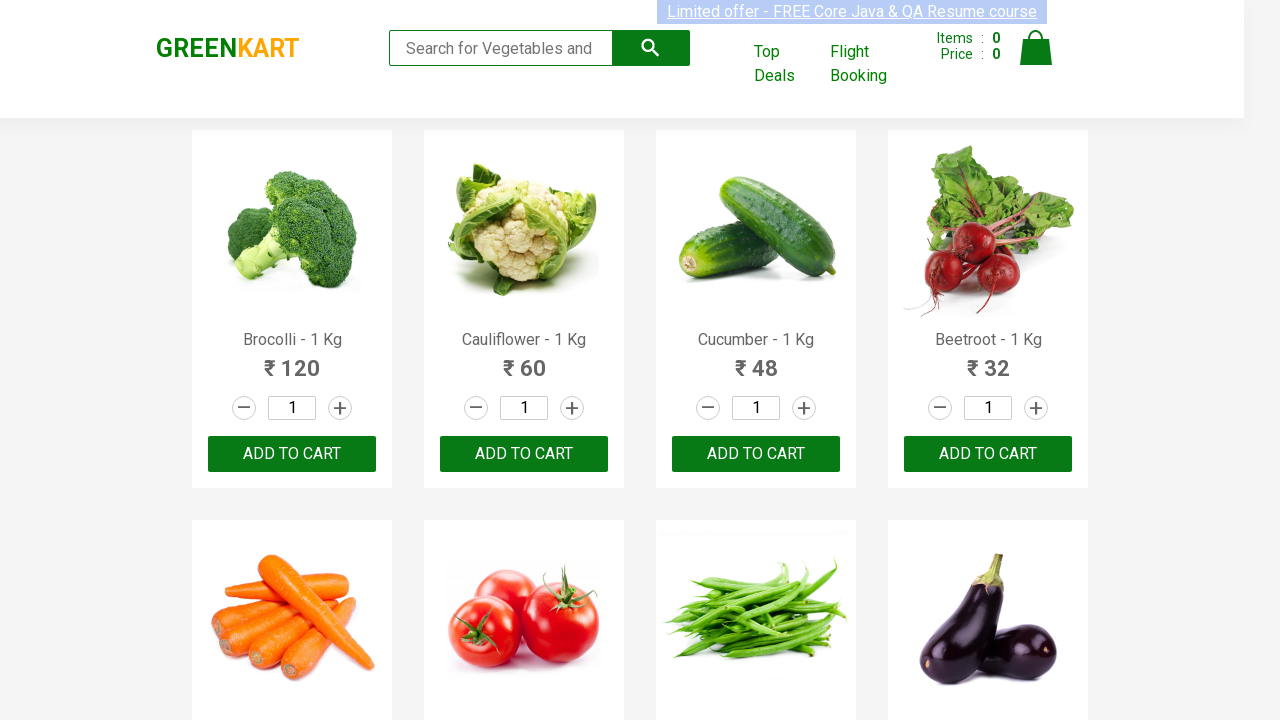

Products loaded - h4.product-name elements are visible
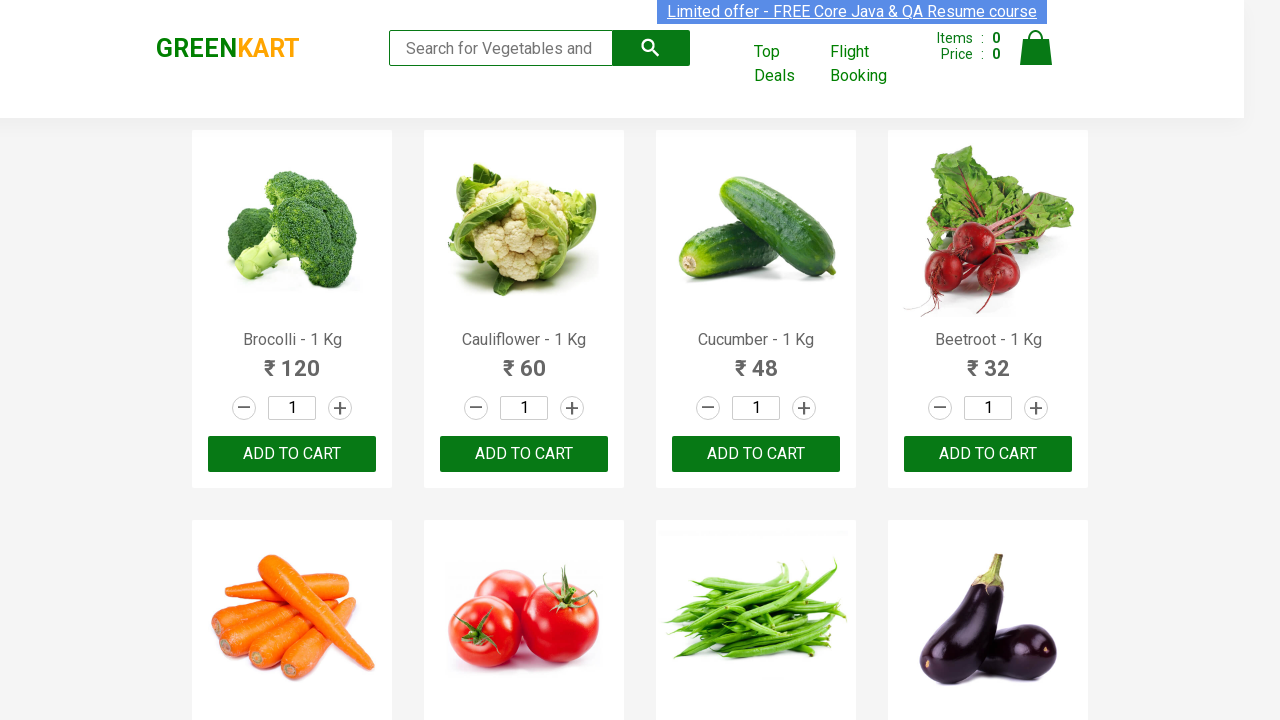

Retrieved all product elements from page
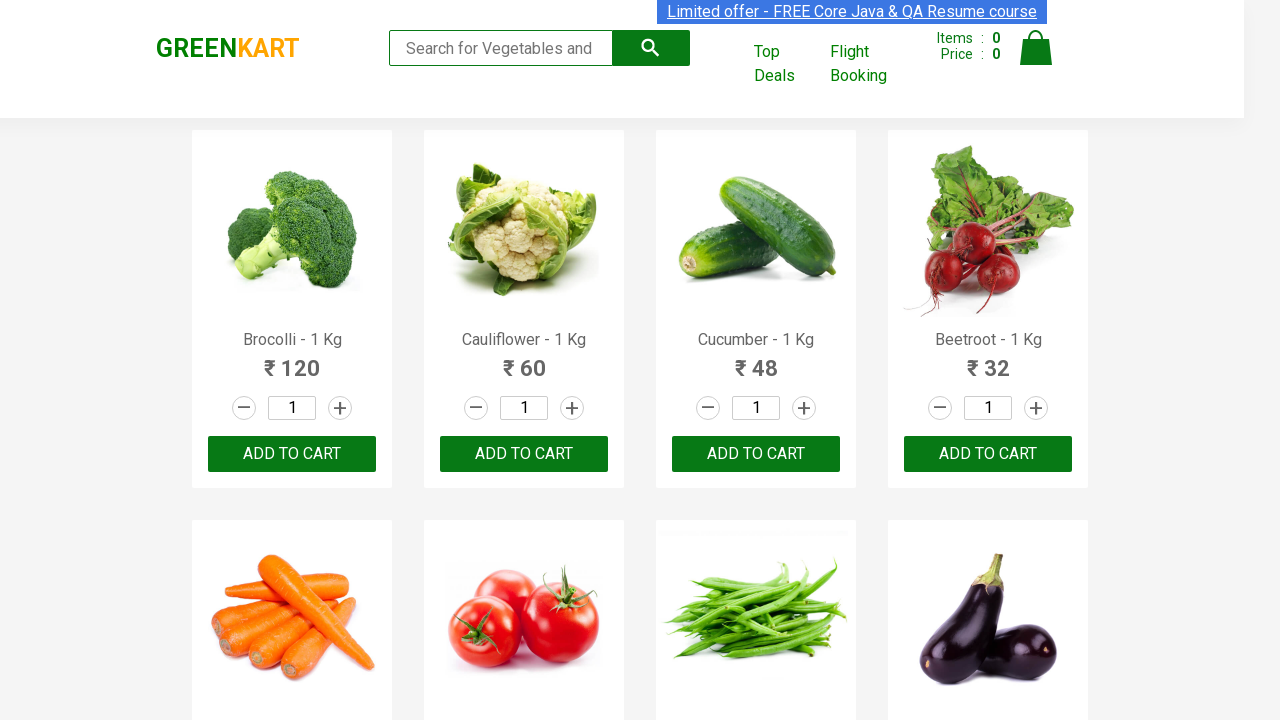

Added 'Cucumber' to cart at (756, 454) on div.product-action button >> nth=2
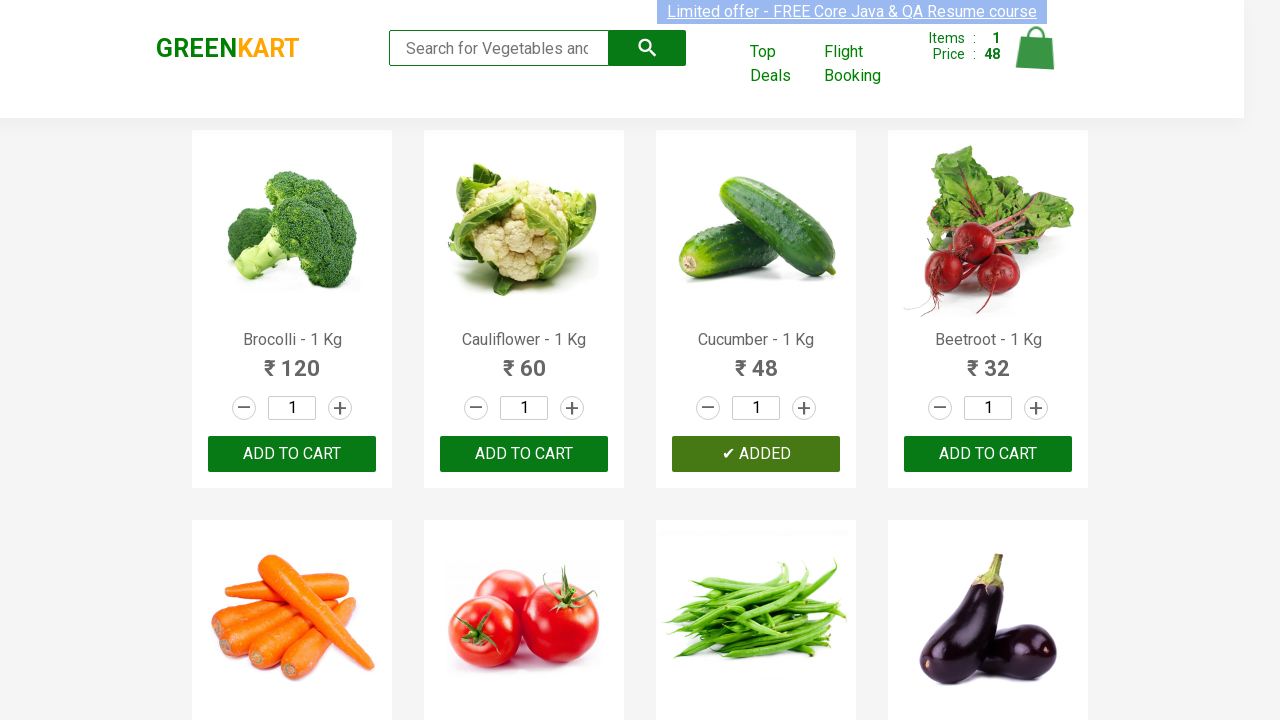

Added 'Carrot' to cart at (292, 360) on div.product-action button >> nth=4
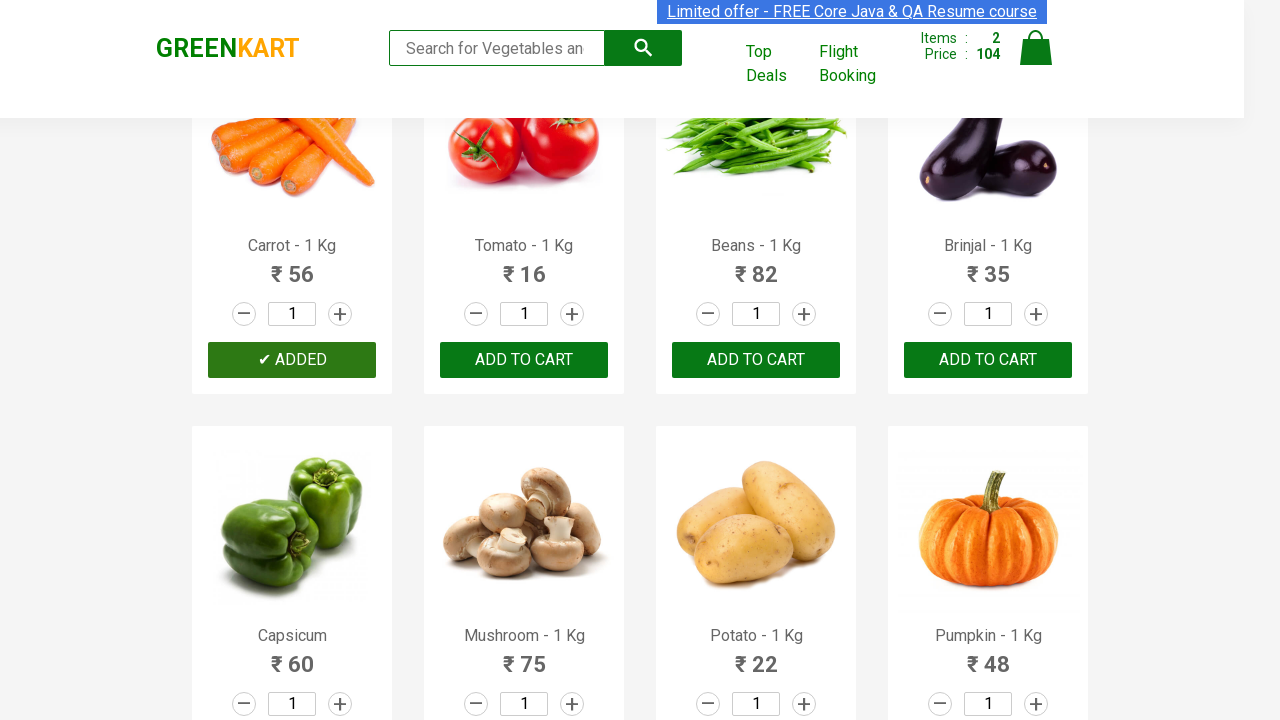

Added 'Brinjal' to cart at (988, 360) on div.product-action button >> nth=7
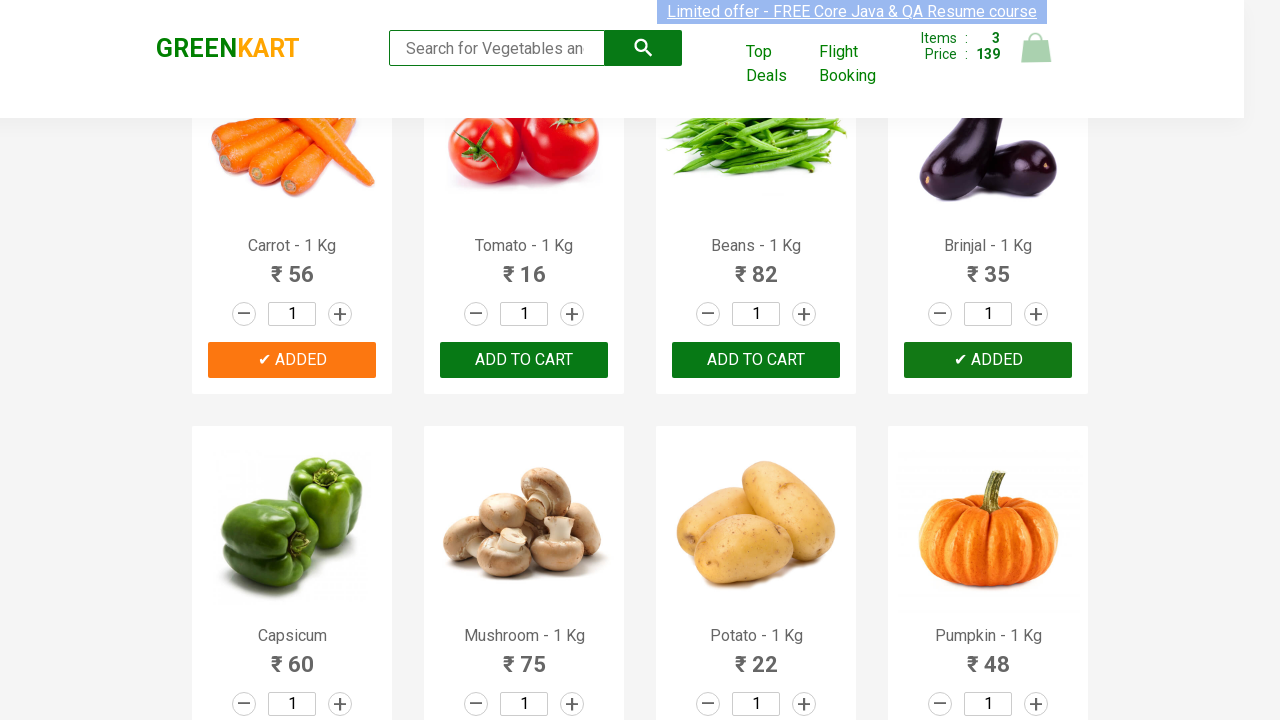

Added 'Pomegranate' to cart at (524, 360) on div.product-action button >> nth=21
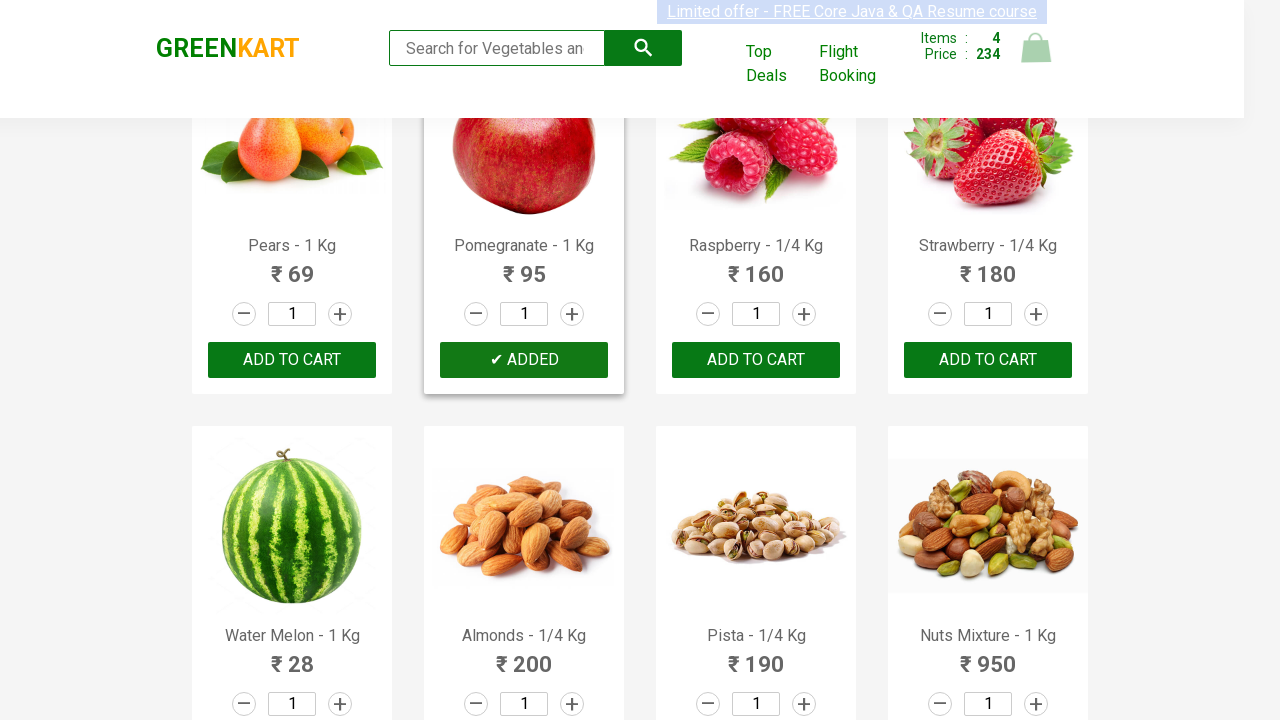

Added 'Raspberry' to cart at (756, 360) on div.product-action button >> nth=22
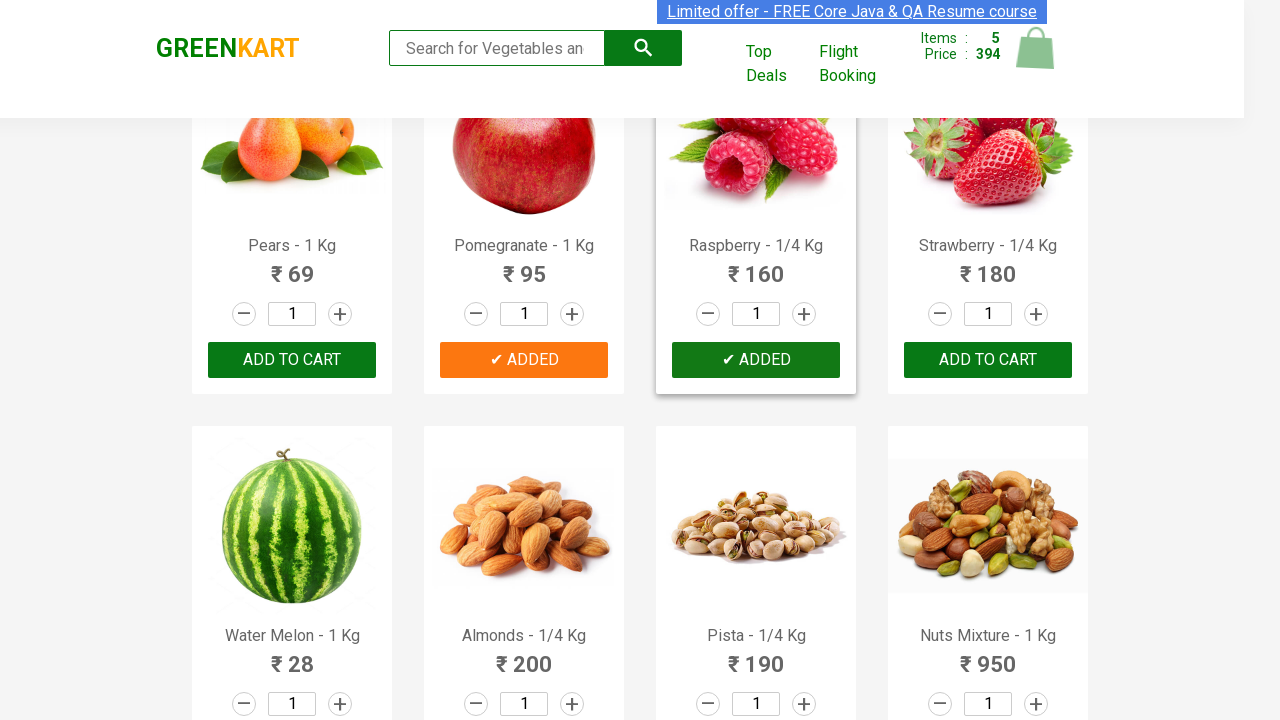

Clicked cart icon to open cart at (1036, 48) on img[alt='Cart']
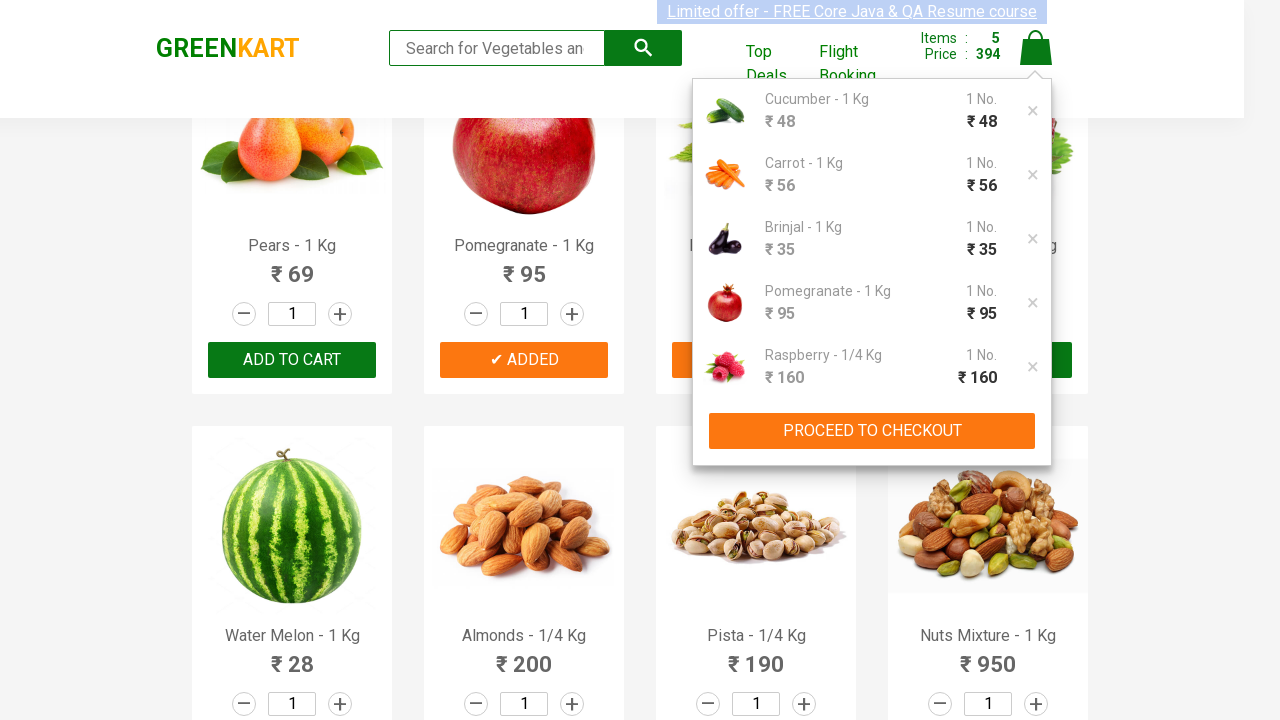

Clicked 'PROCEED TO CHECKOUT' button at (872, 431) on xpath=//button[text()='PROCEED TO CHECKOUT']
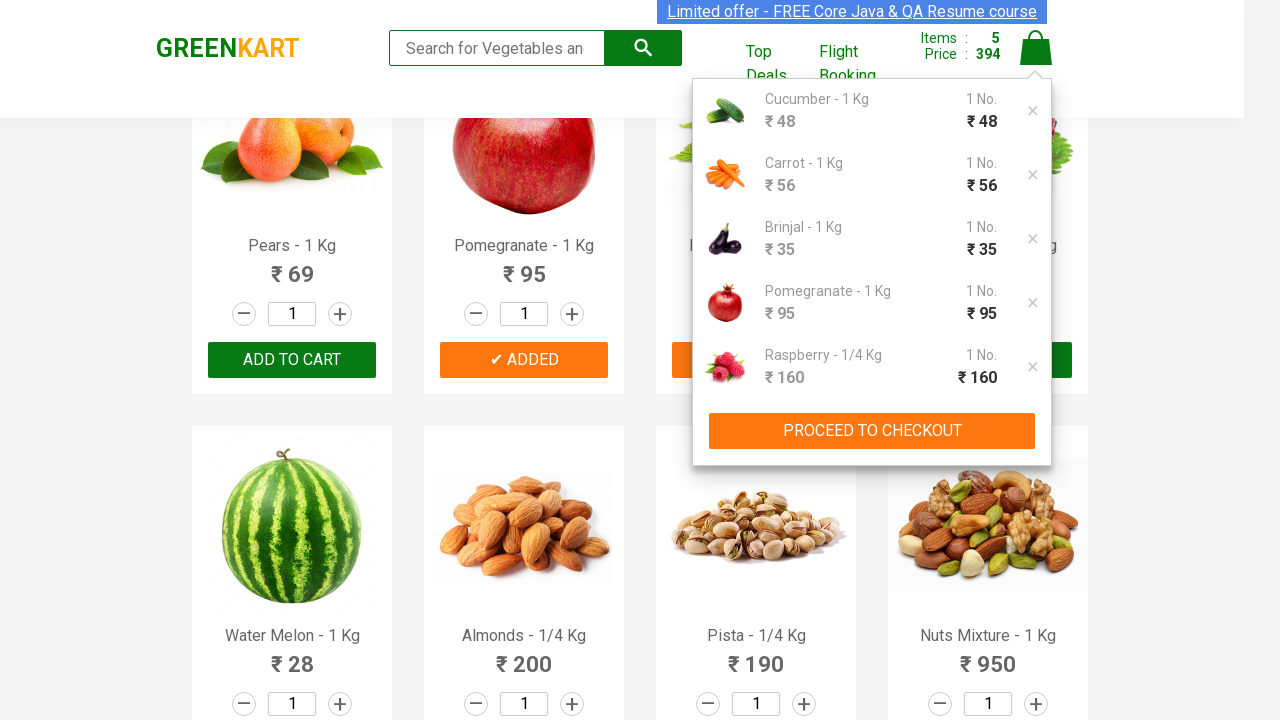

Entered promo code 'rahulshettyacademy' on input[placeholder='Enter promo code']
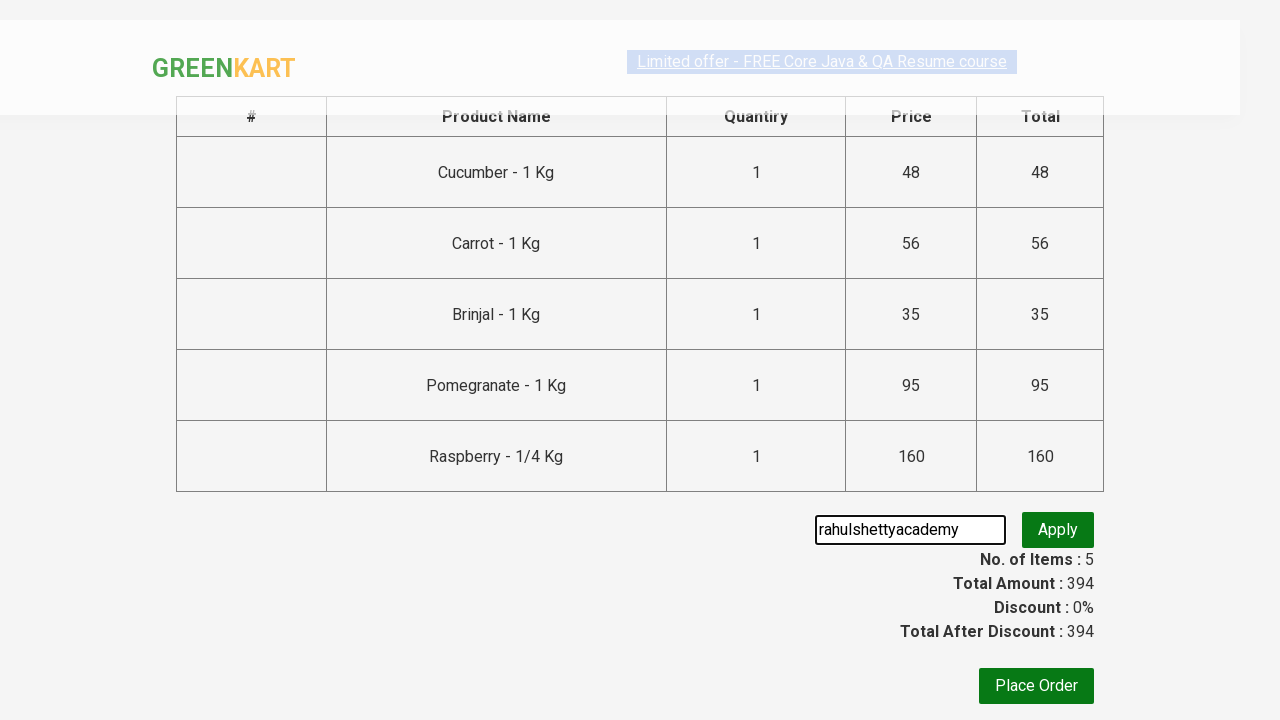

Clicked apply promo button at (1058, 530) on button.promoBtn
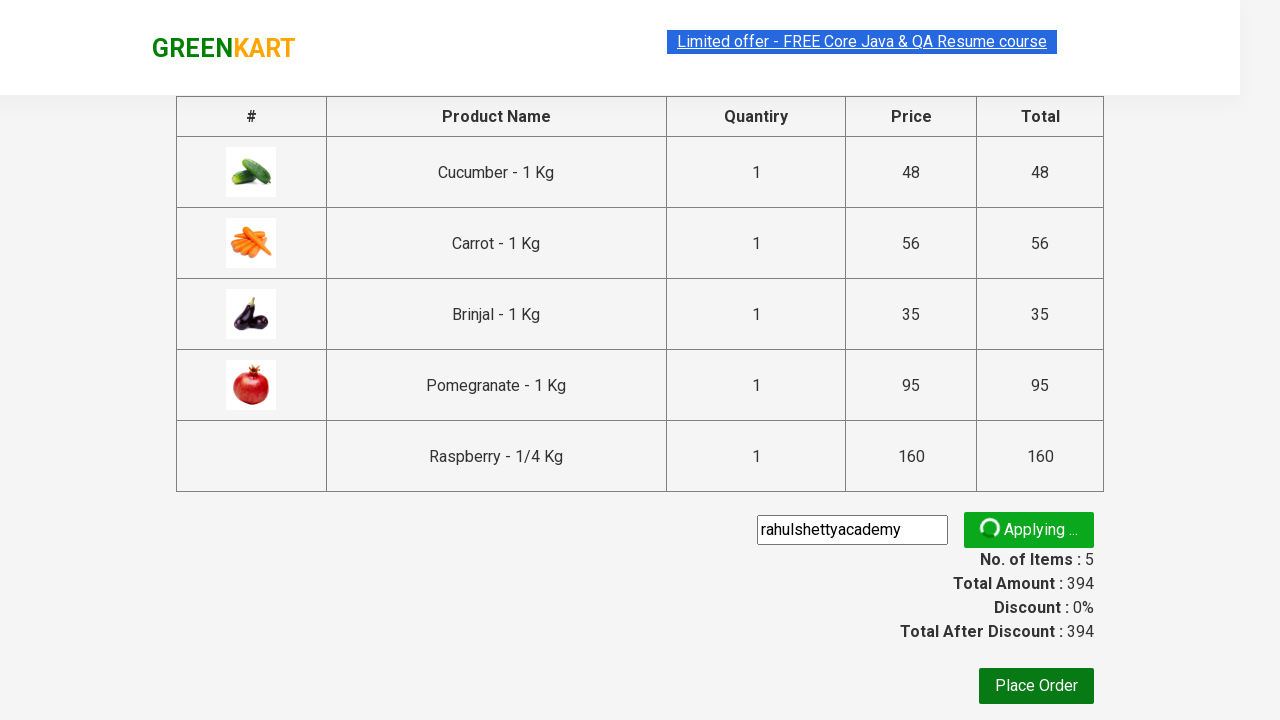

Clicked 'Place Order' button at (1036, 686) on xpath=//button[text()='Place Order']
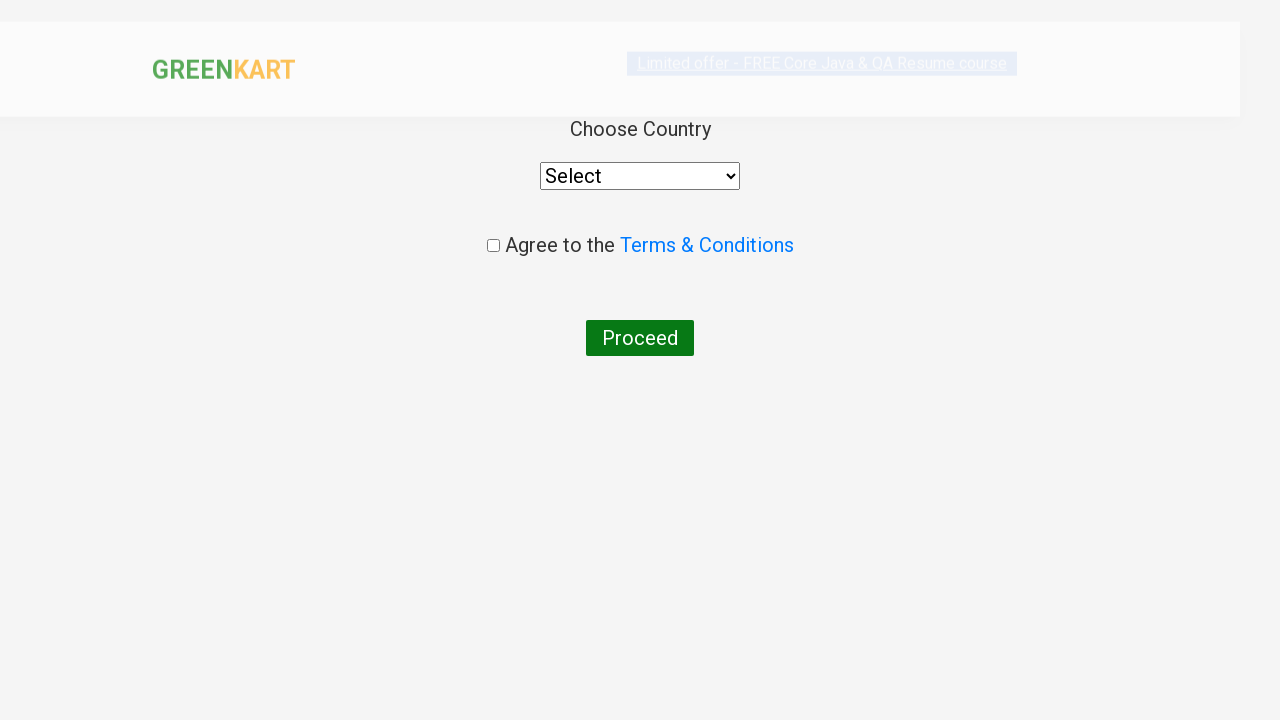

Selected 'India' from country dropdown on select[style='width: 200px;']
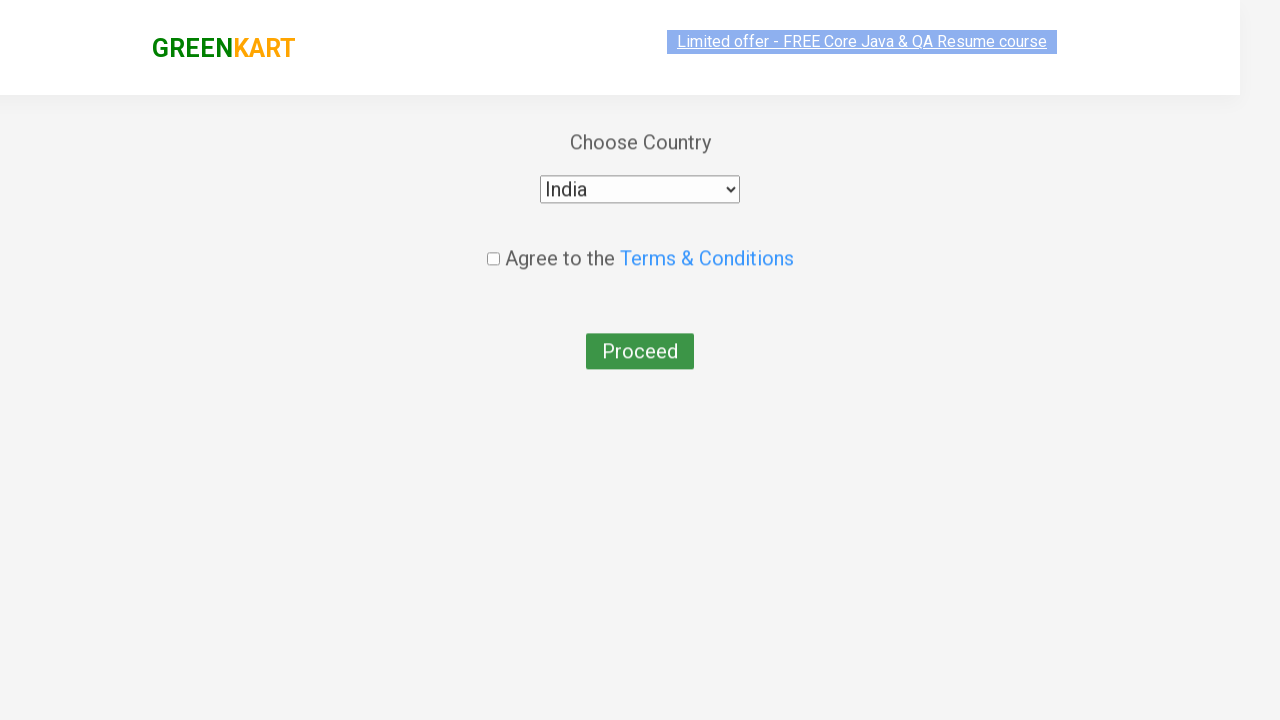

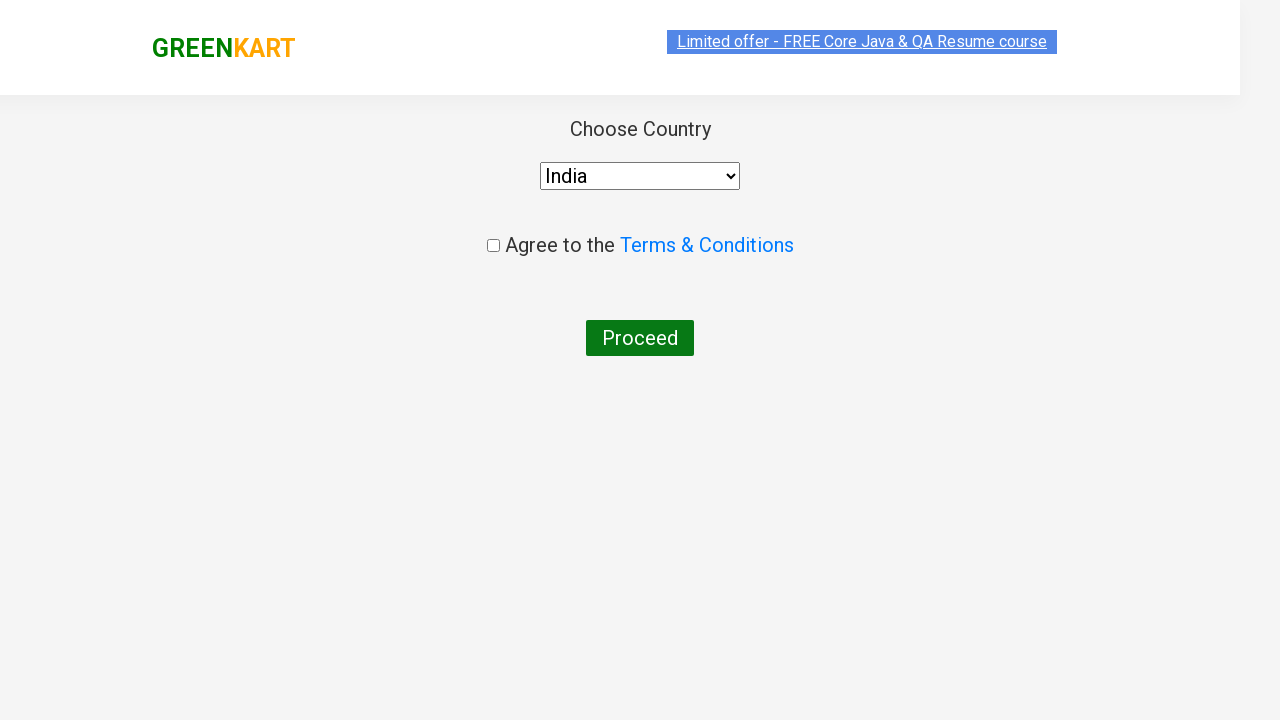